Navigates to obstacle 6 (Testing Methods), selects multiple options from a multi-select dropdown

Starting URL: https://obstaclecourse.tricentis.com/Obstacles/List

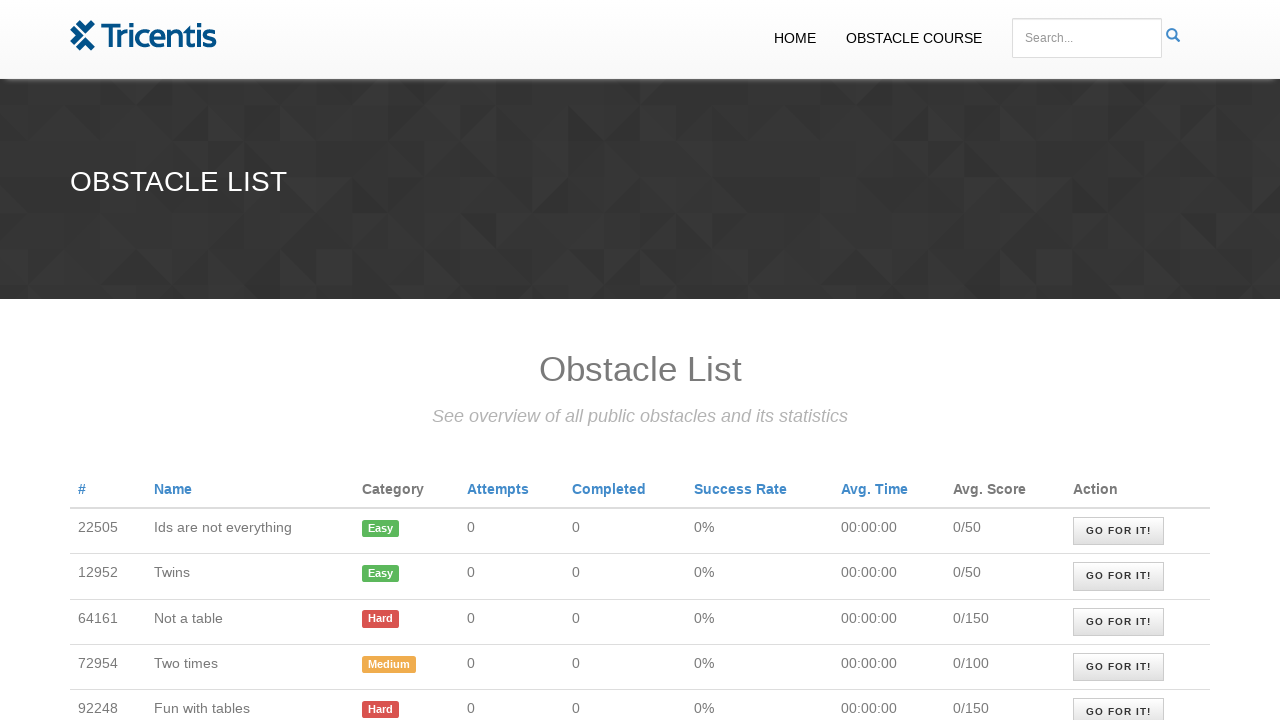

Clicked on the sixth obstacle link to navigate to Obstacle 6 (Testing Methods) at (1119, 361) on xpath=/html/body/div[2]/table/tbody/tr[6]/td[9]/a
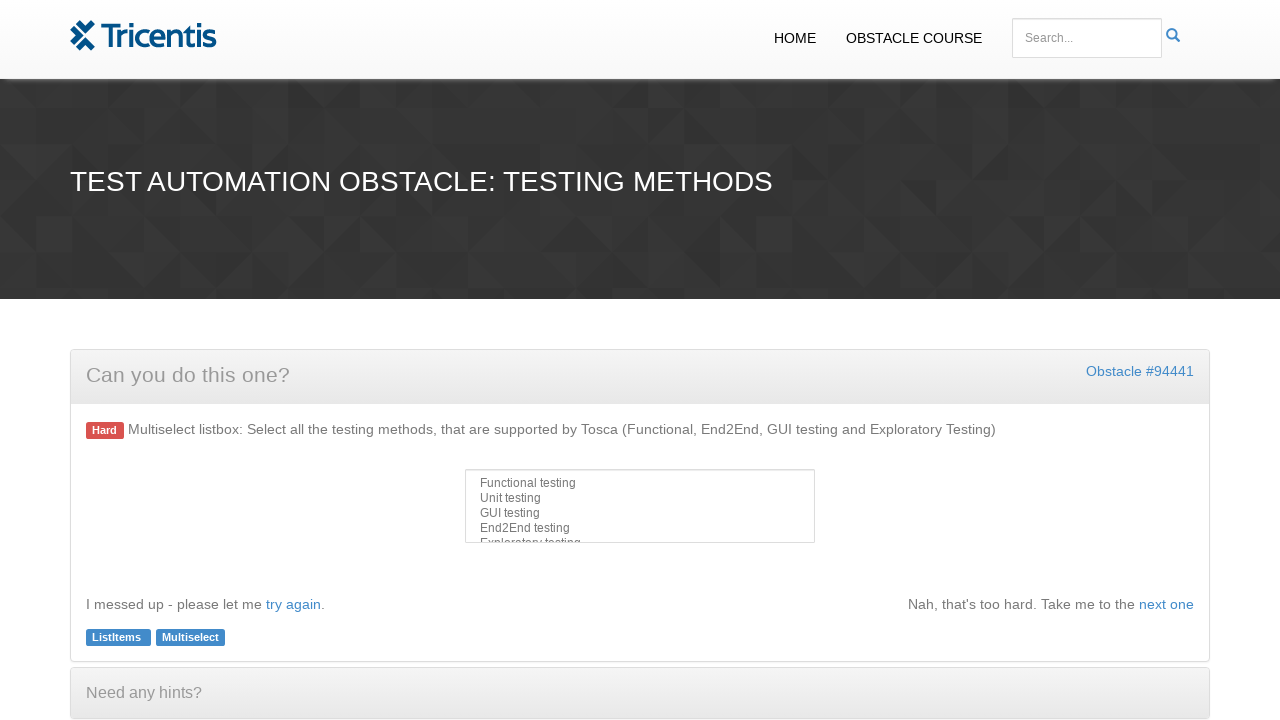

Multi-select dropdown loaded and became available
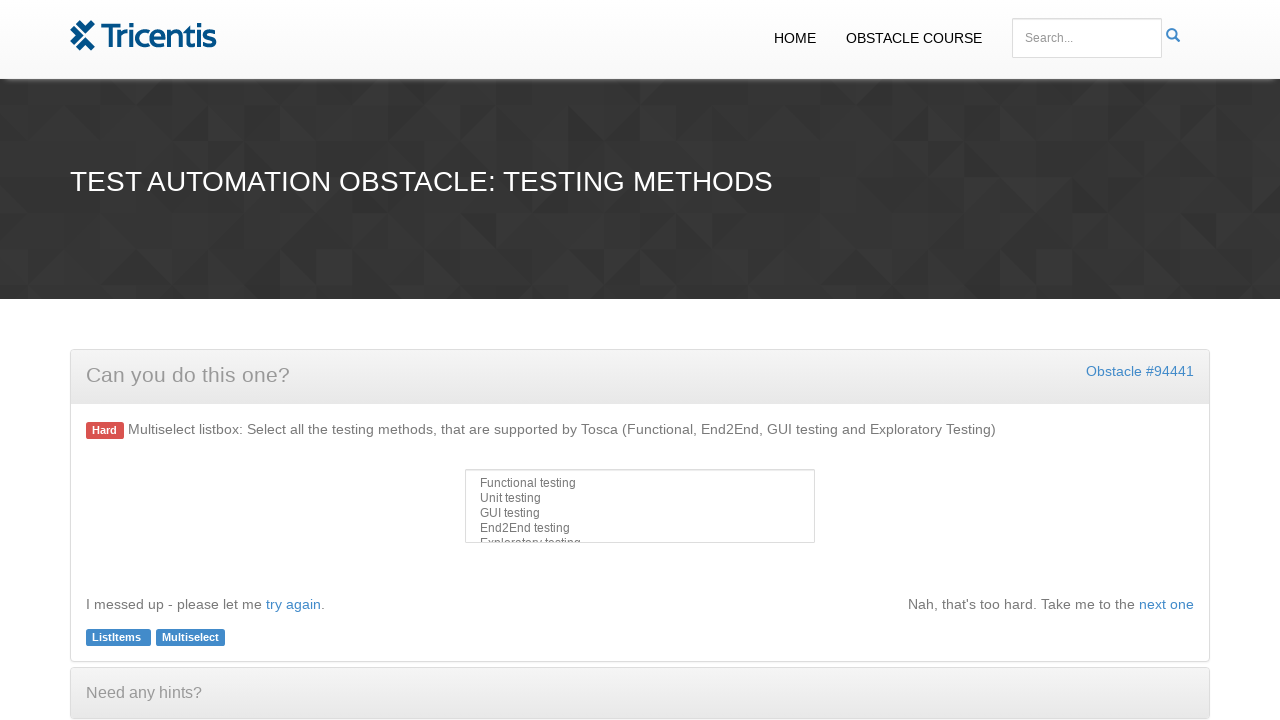

Selected multiple testing method options: Functional testing, GUI testing, End2End testing, and Exploratory testing on #multiselect
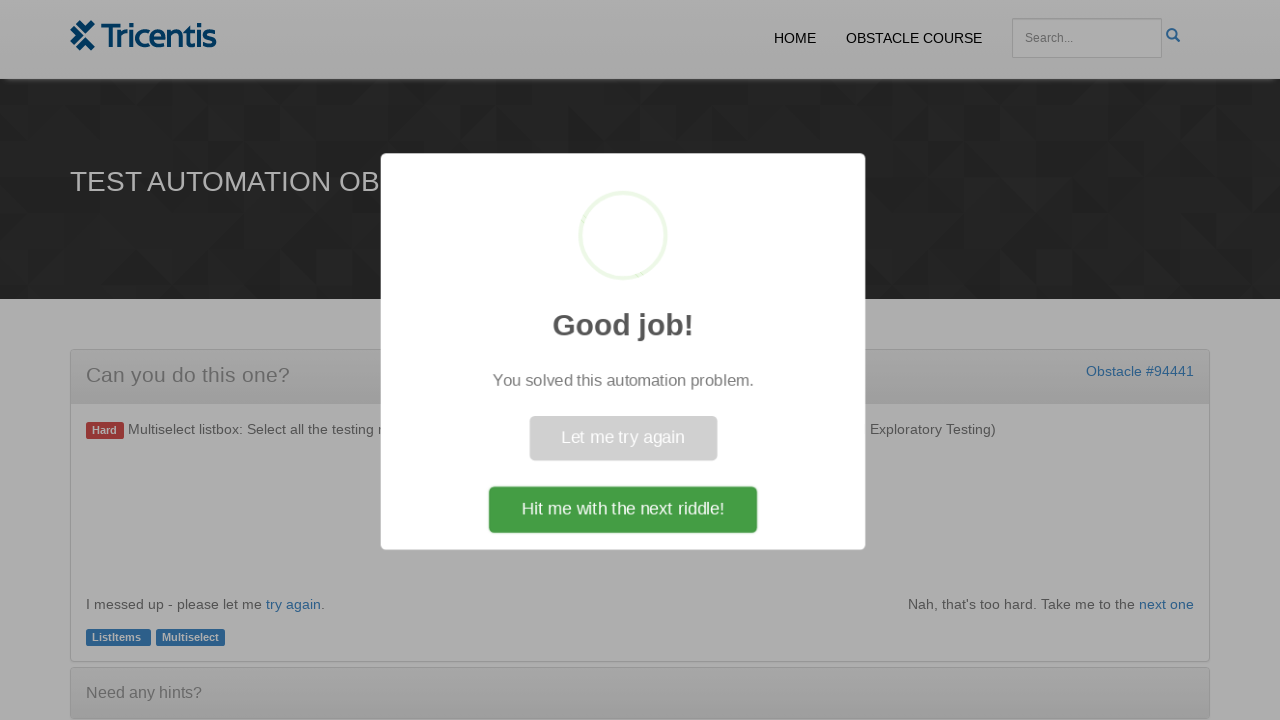

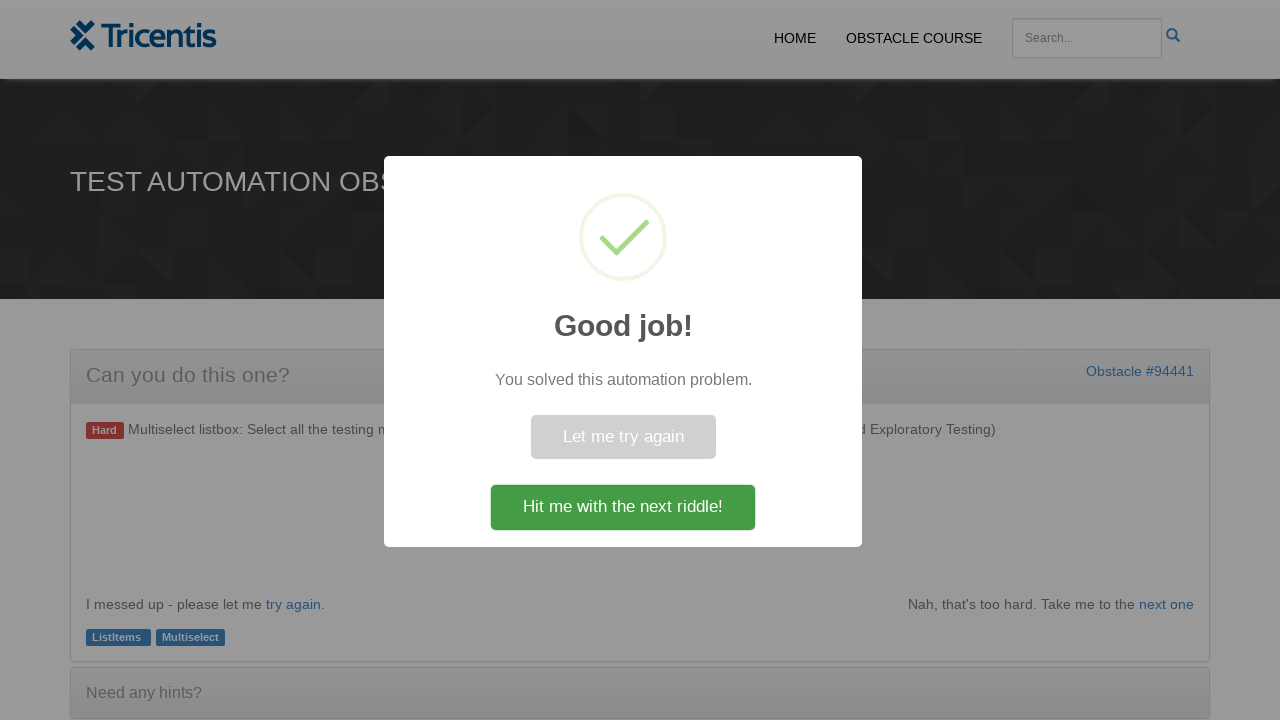